Tests dynamic controls functionality by clicking a button to remove a checkbox, waiting for it to disappear, then clicking again to add it back and verifying it reappears with appropriate messages.

Starting URL: http://the-internet.herokuapp.com/dynamic_controls

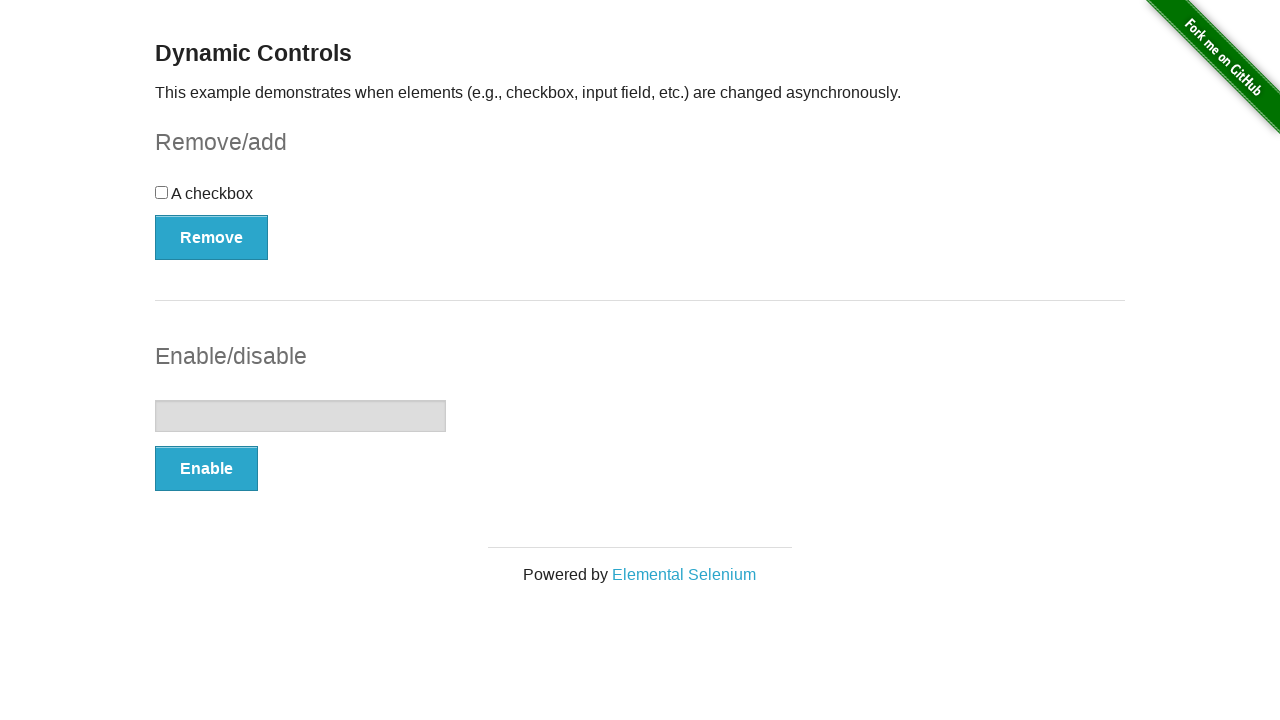

Clicked 'Remove' button to remove the checkbox at (212, 237) on xpath=//*[@id='checkbox-example']/button
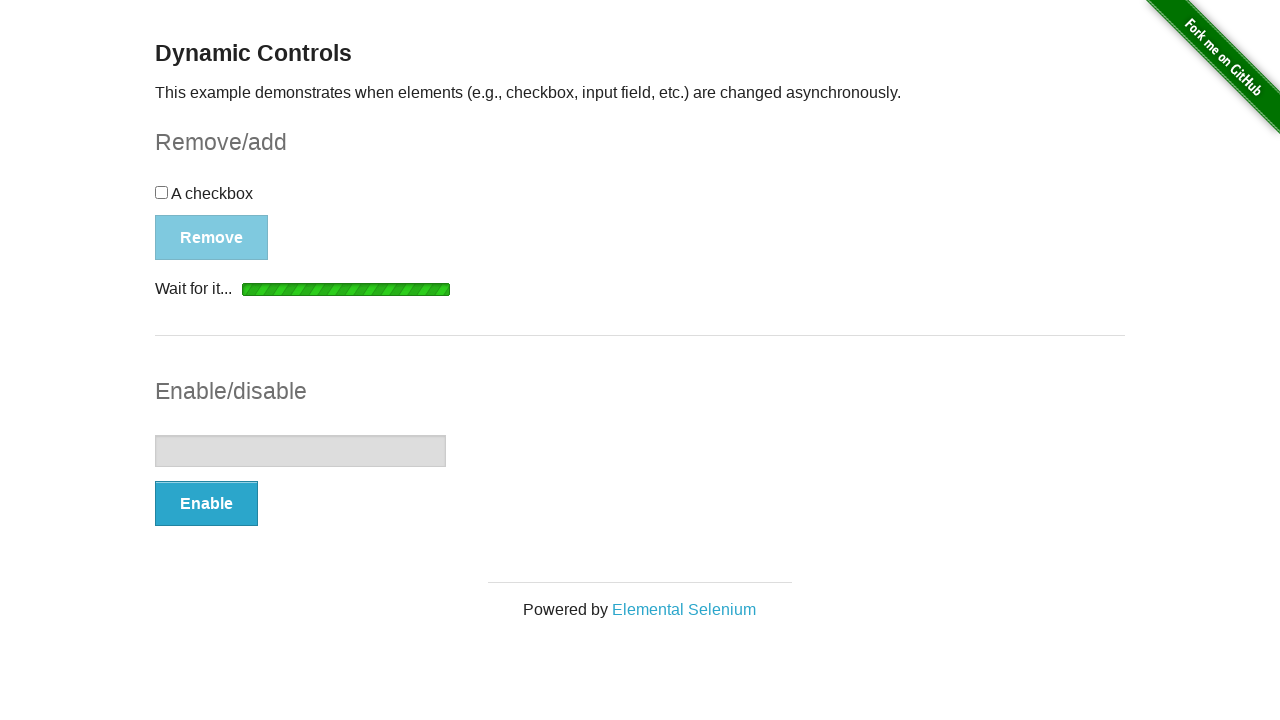

Checkbox disappeared
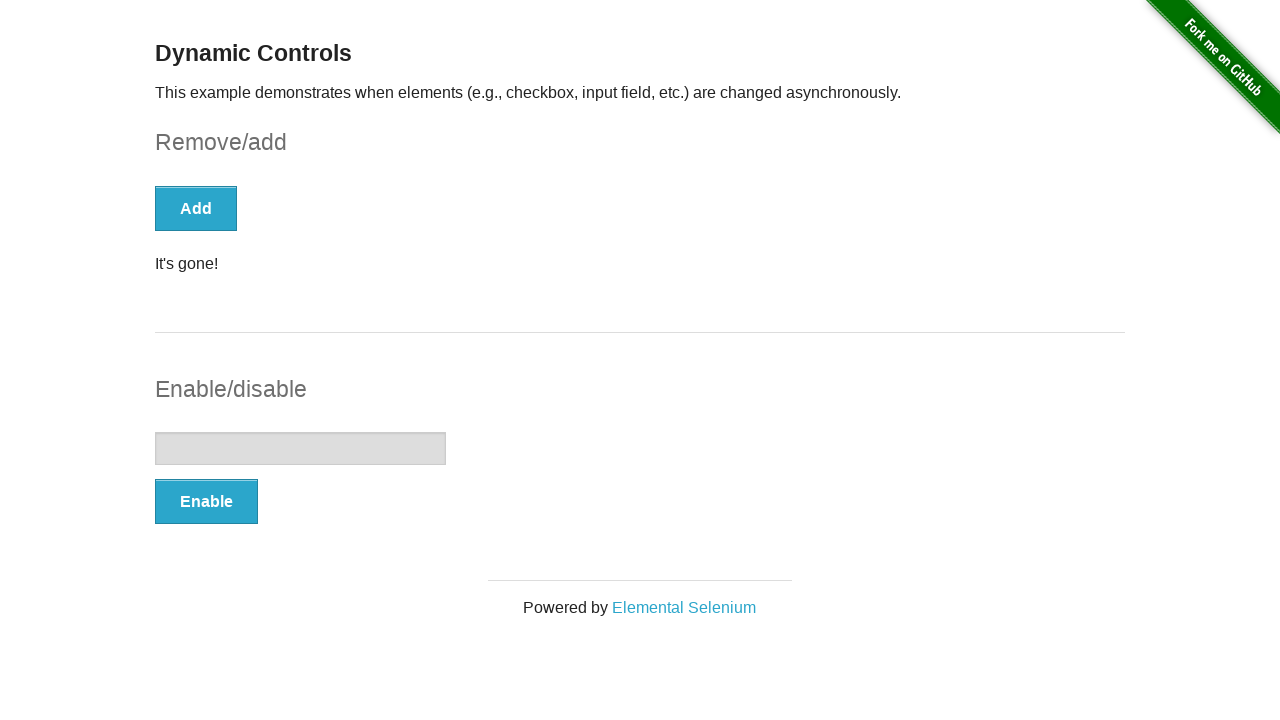

Removal confirmation message appeared
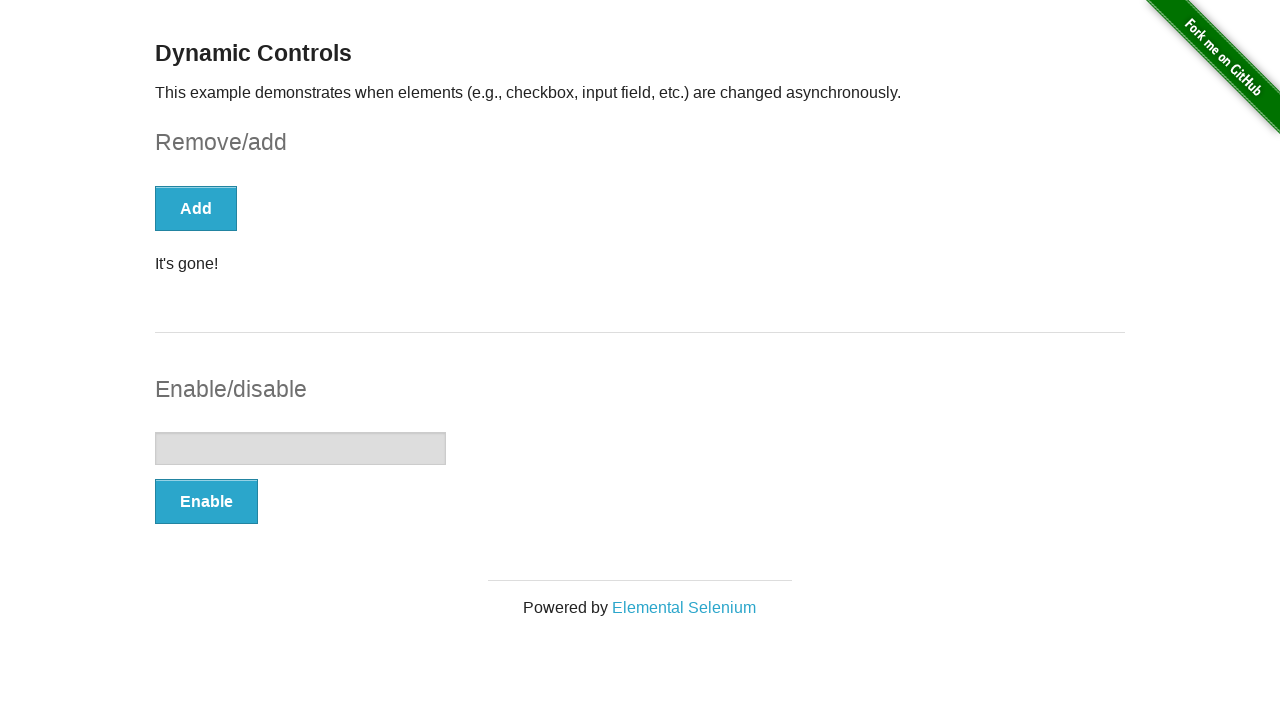

Clicked 'Add' button to add the checkbox back at (196, 208) on xpath=//*[@id='checkbox-example']/button
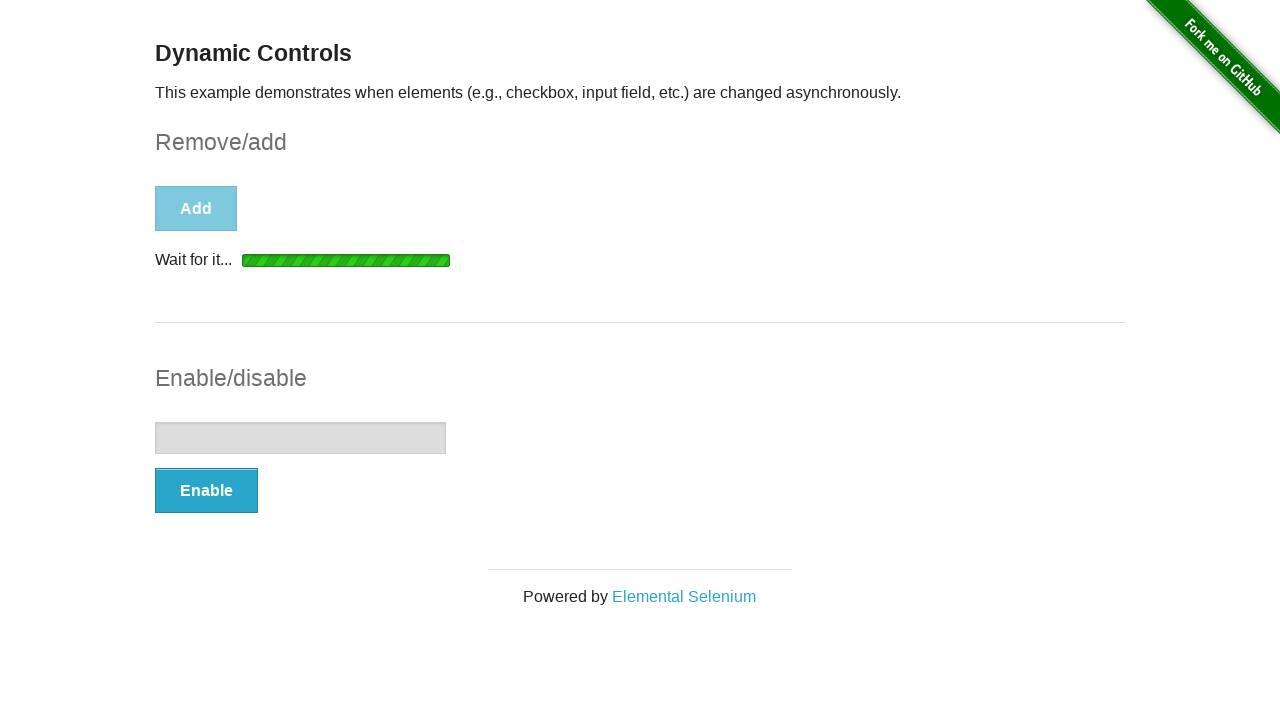

Checkbox reappeared
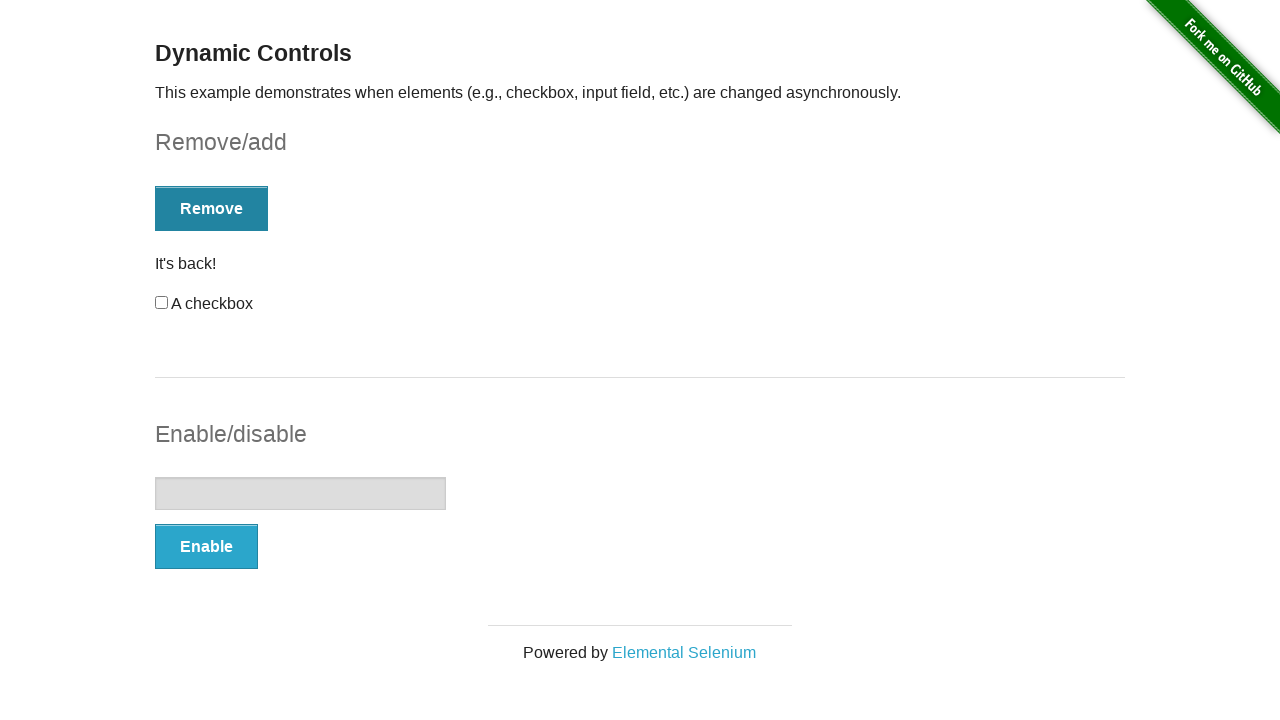

Restoration confirmation message appeared
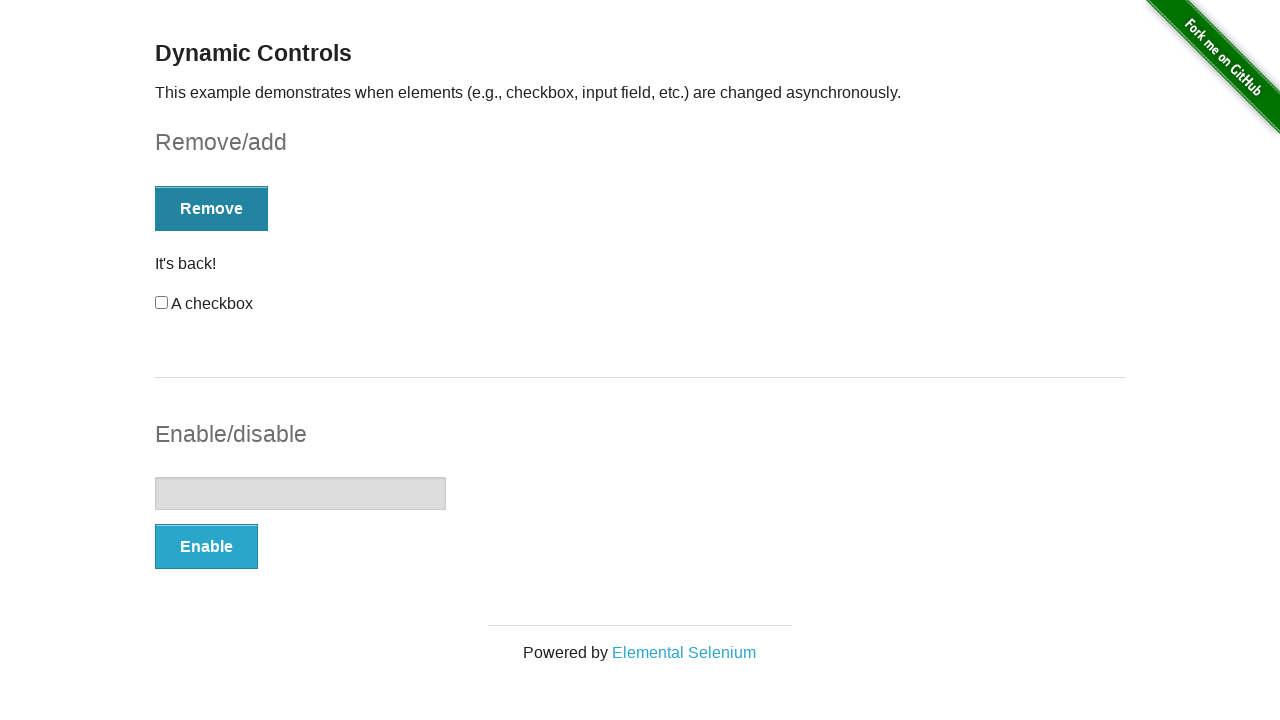

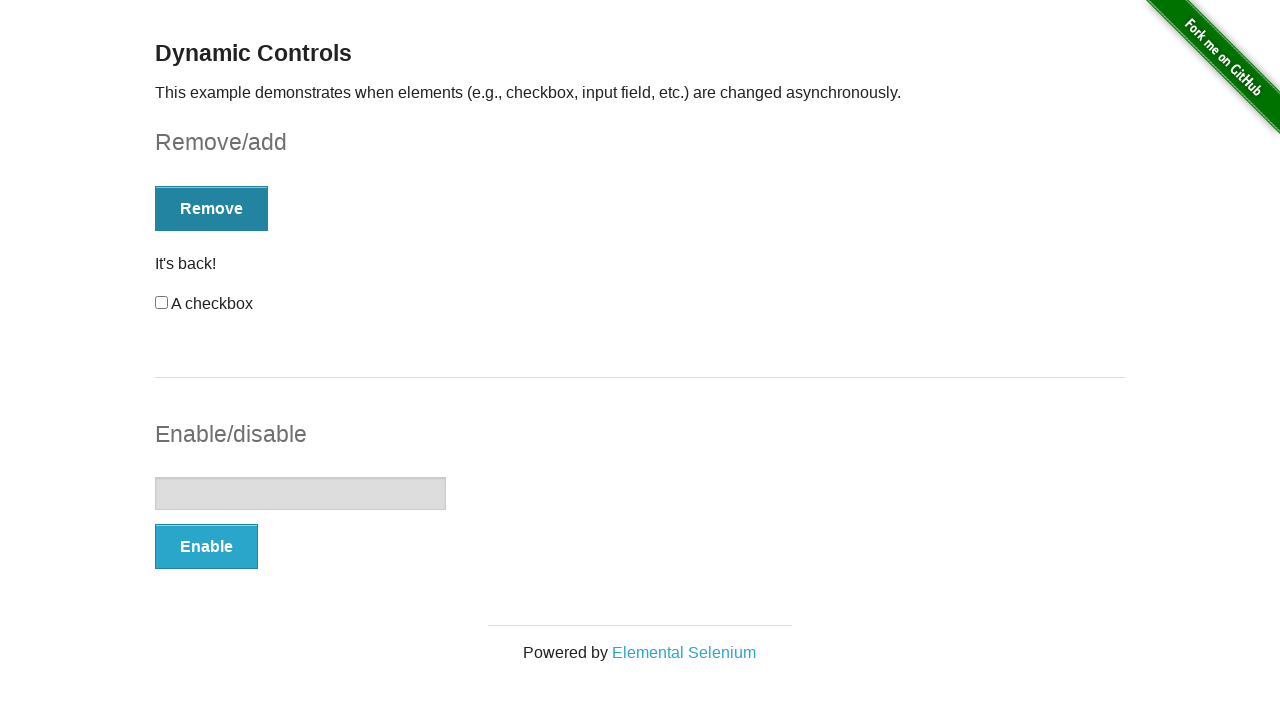